Fills out a practice form on DemoQA website with personal information including first name, last name, email, gender selection, phone number, hobbies checkbox, file upload, and current address.

Starting URL: https://demoqa.com/automation-practice-form

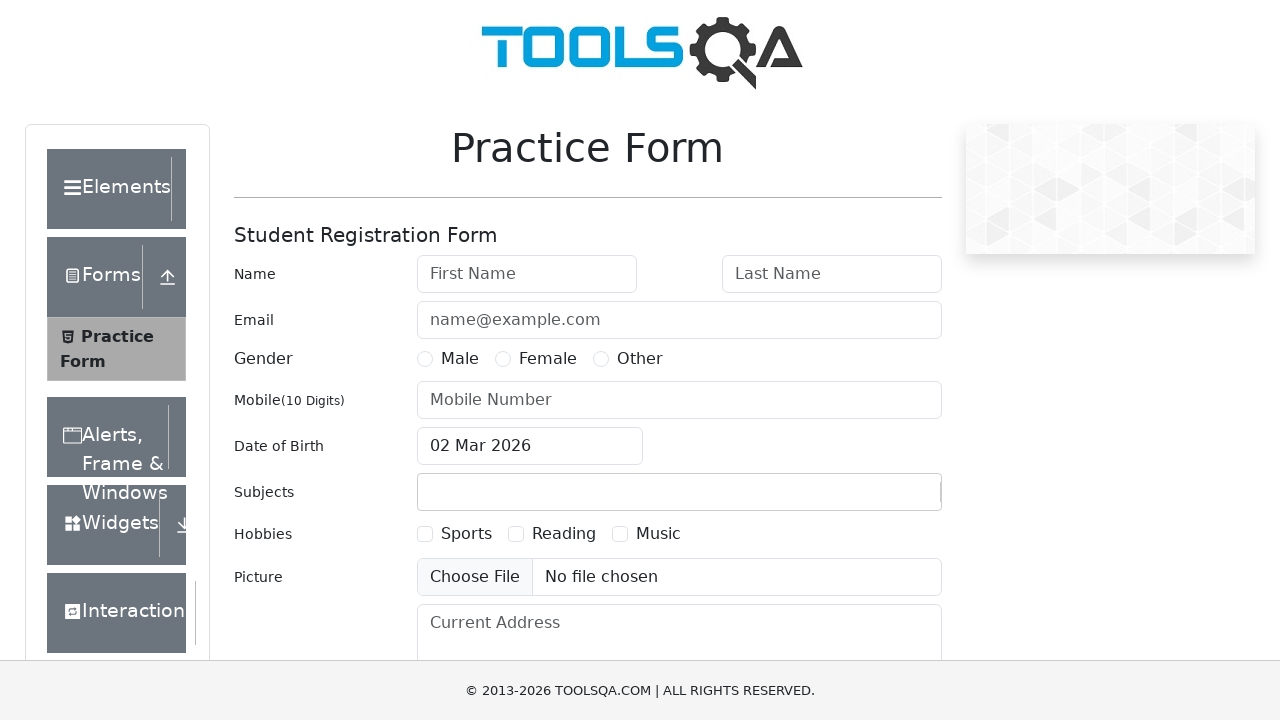

Filled first name field with 'Vishwanath' on input#firstName
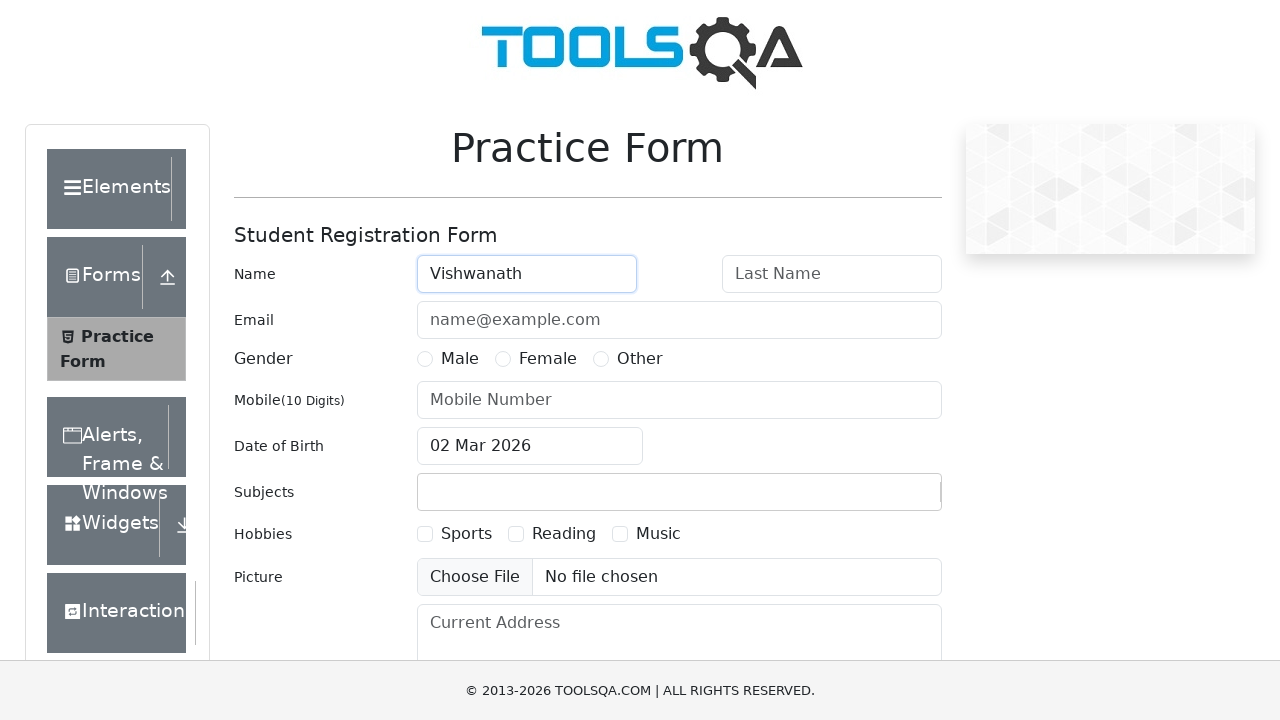

Filled last name field with 'Taware' on input#lastName
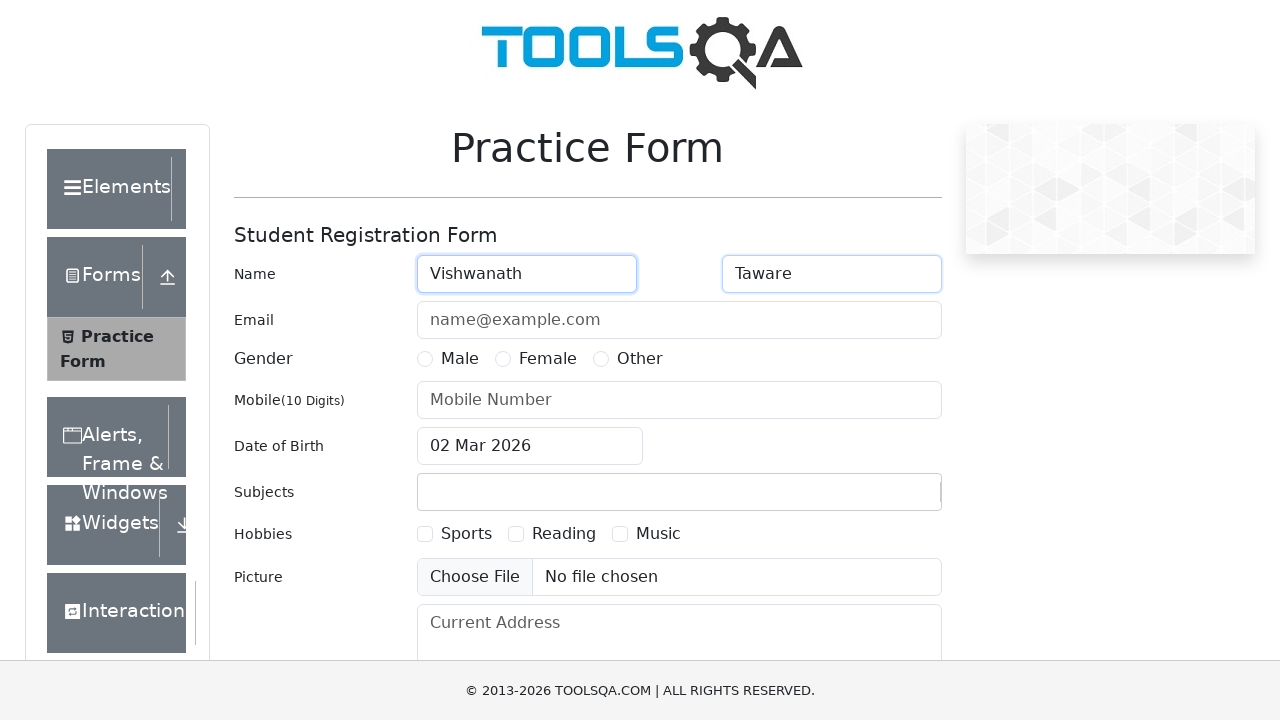

Filled email field with 'vst@gmail.com' on input#userEmail
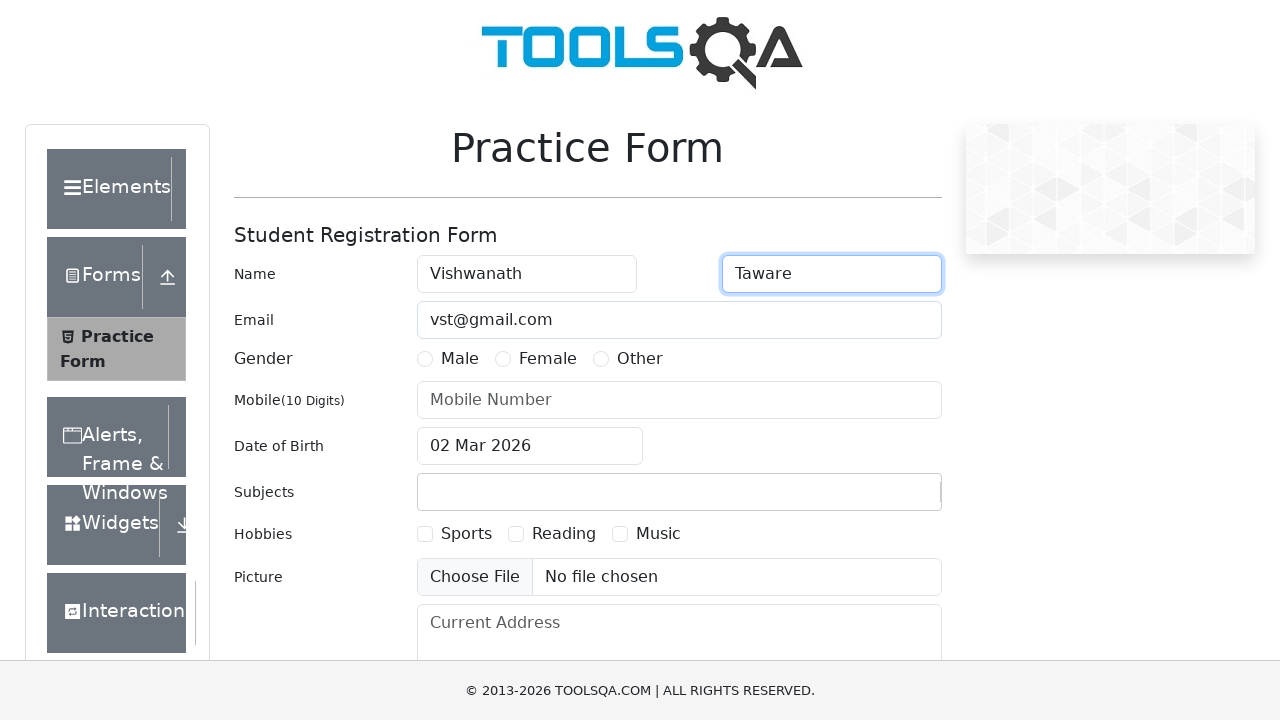

Selected gender option (Male) at (460, 359) on label[for='gender-radio-1']
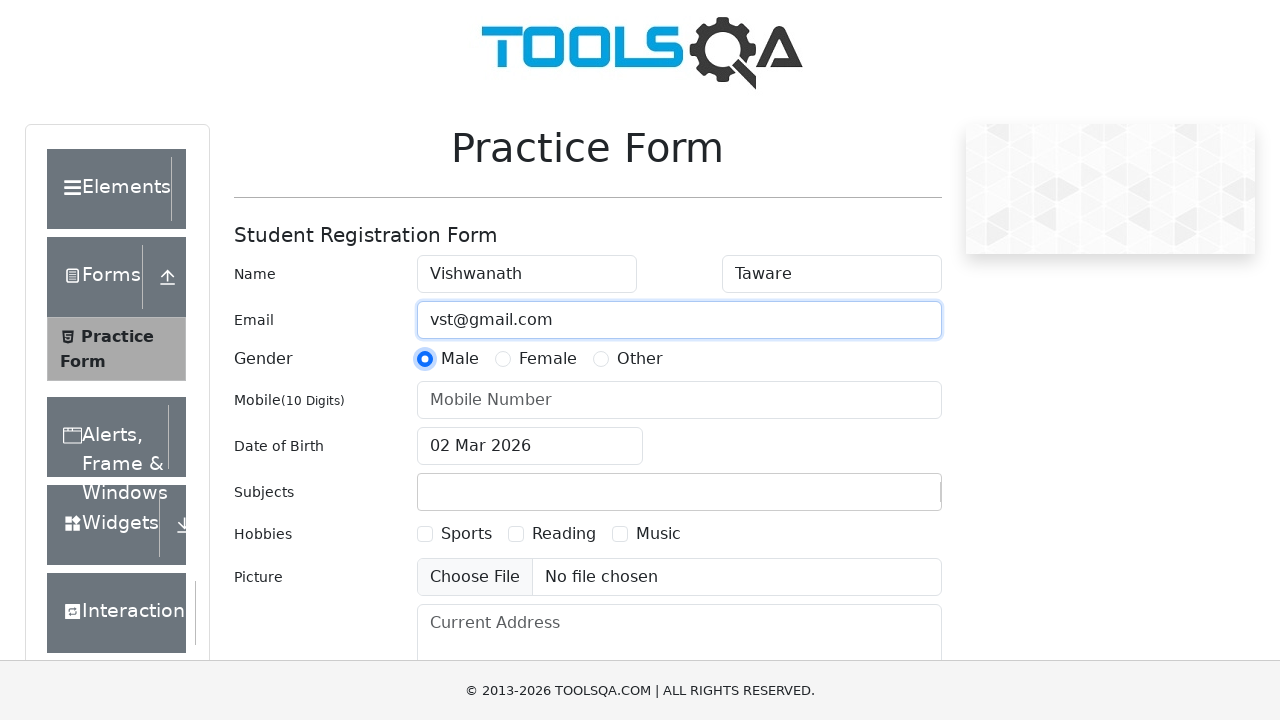

Filled mobile number field with '7744062398' on input#userNumber
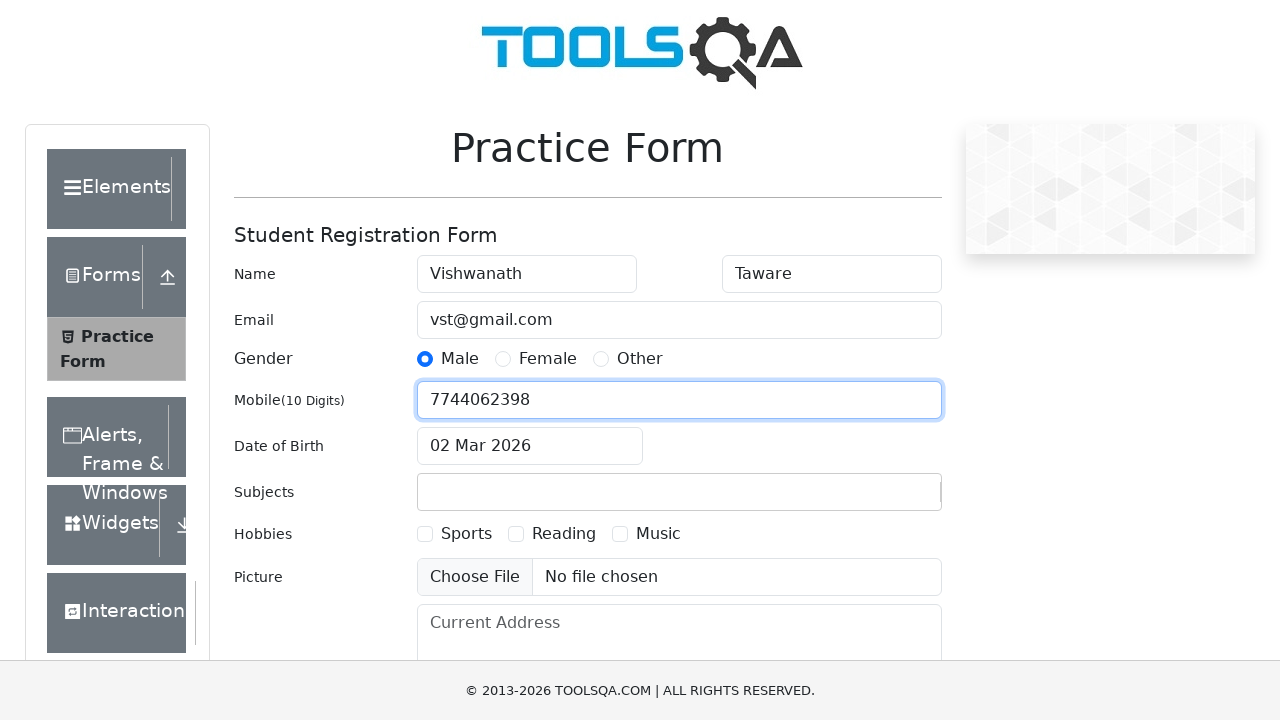

Selected hobbies checkbox (Sports) at (466, 534) on label[for='hobbies-checkbox-1']
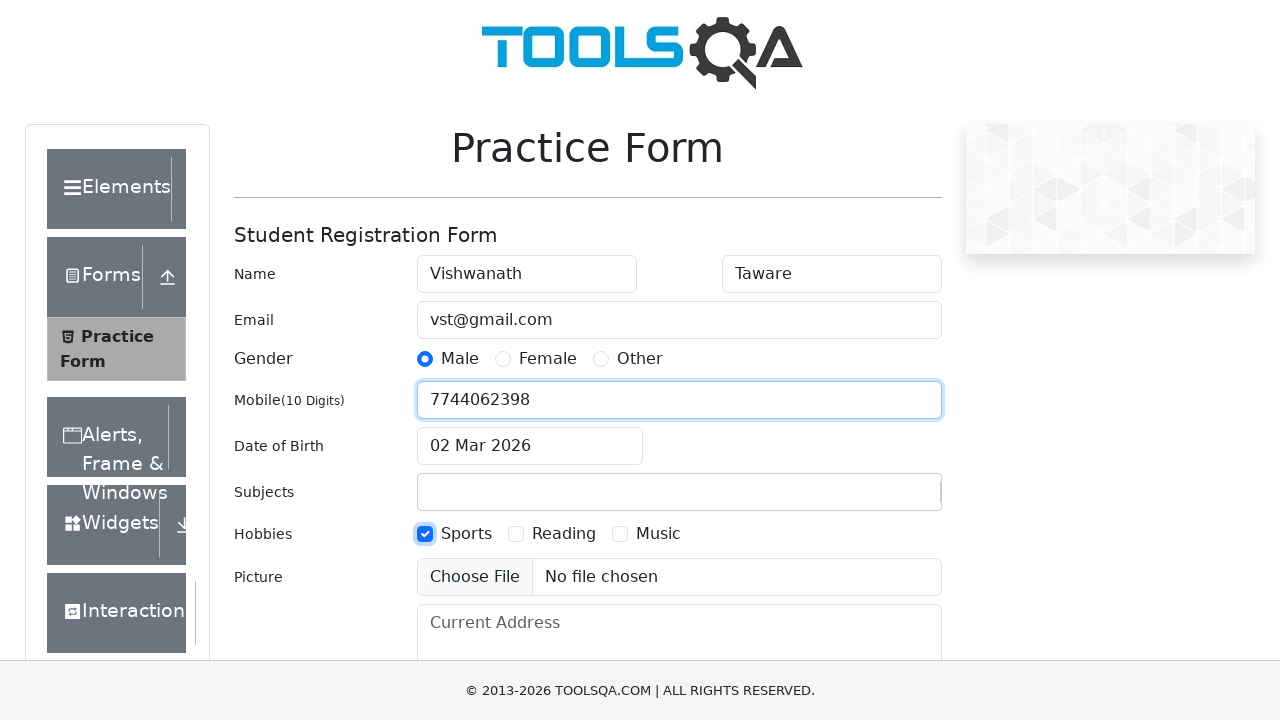

Filled current address field with 'Pune' on textarea#currentAddress
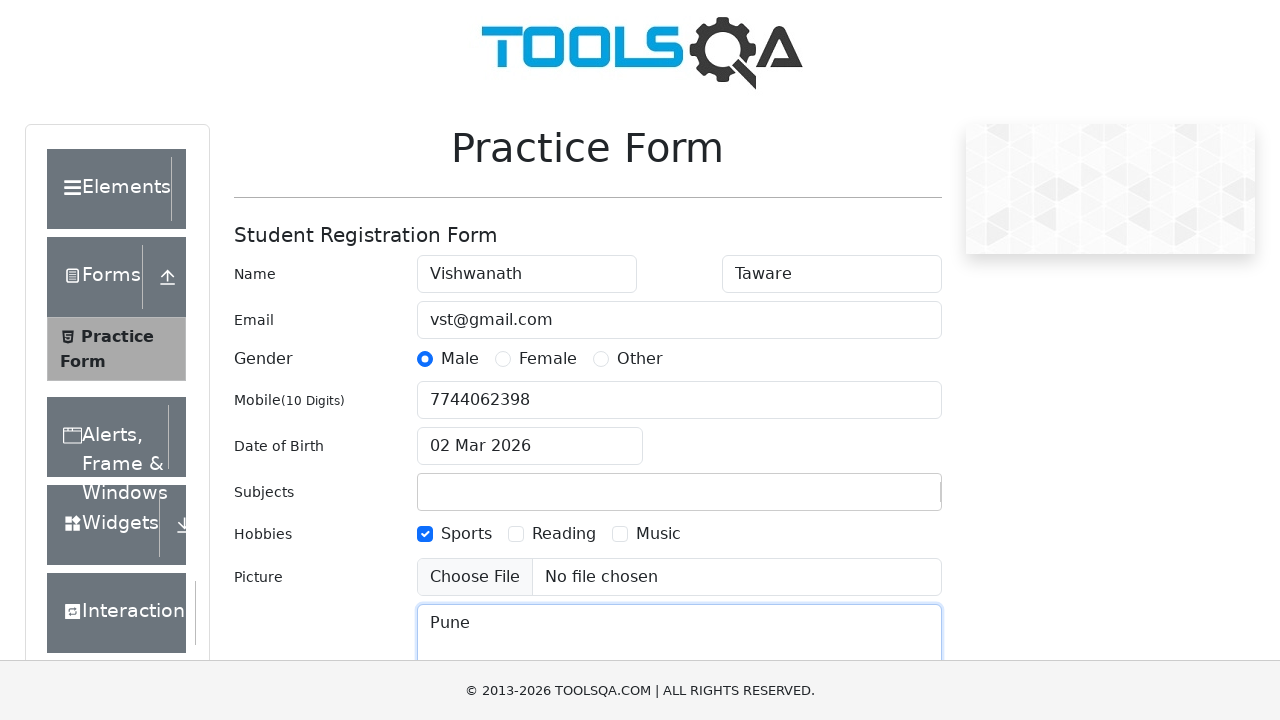

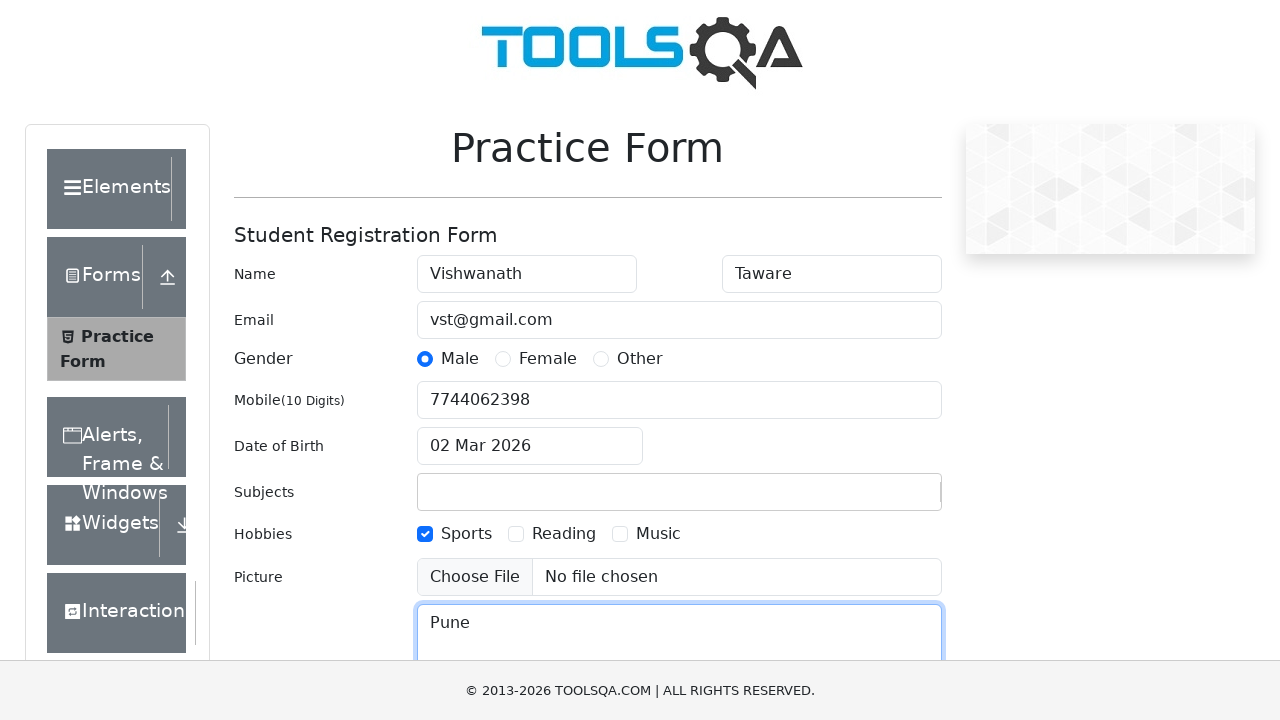